Tests dynamic loading functionality by clicking a button and waiting for content to appear using implicit wait

Starting URL: http://the-internet.herokuapp.com/dynamic_loading/2

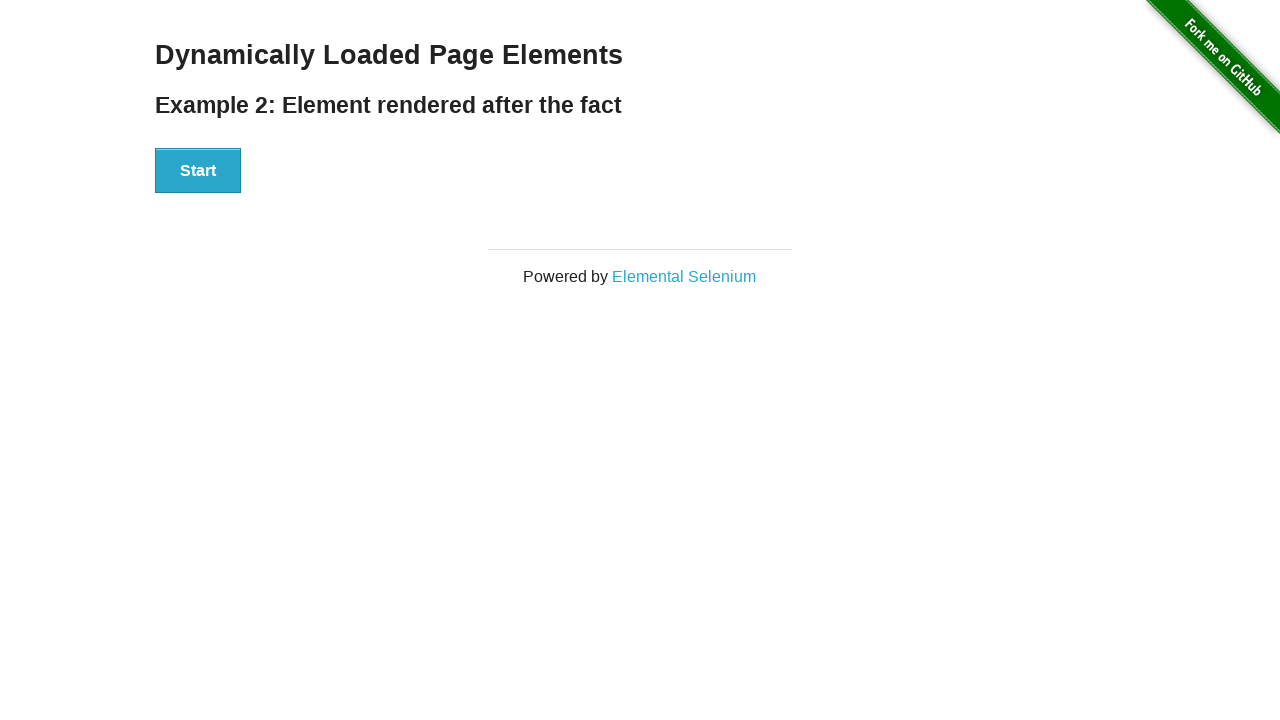

Clicked the start button to trigger dynamic loading at (198, 171) on xpath=//button
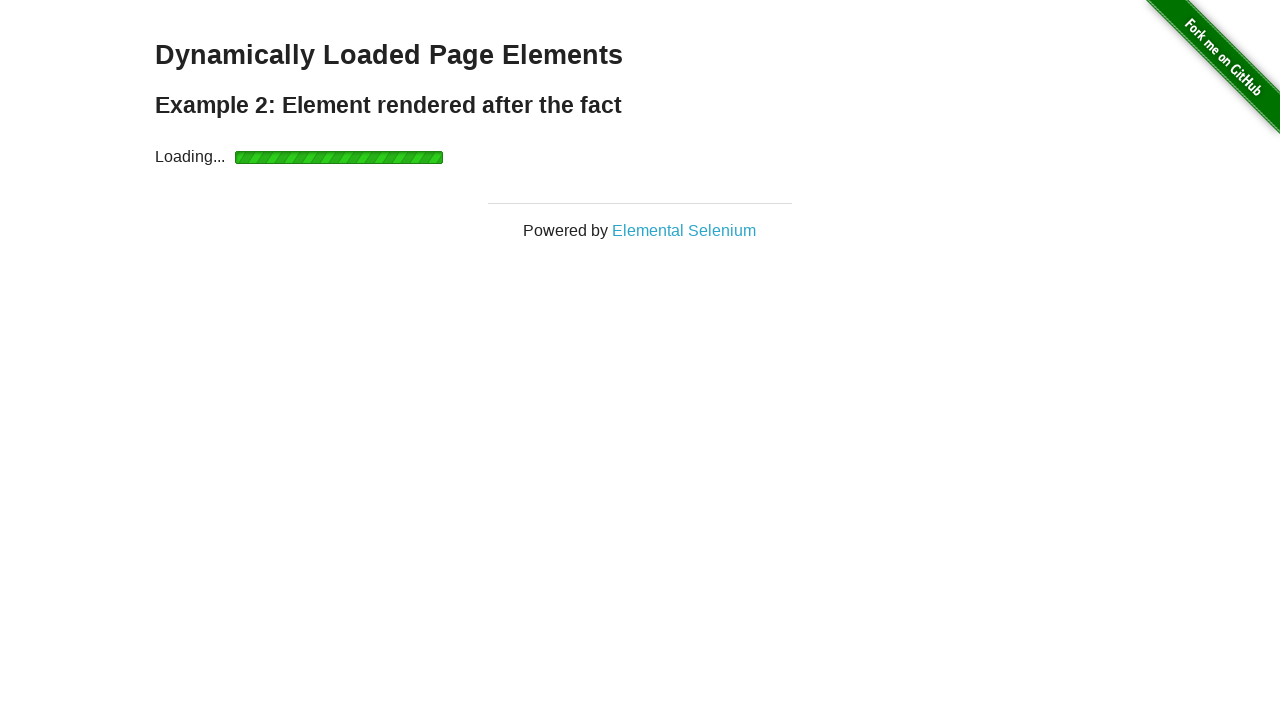

Waited for dynamically loaded finish element to become visible
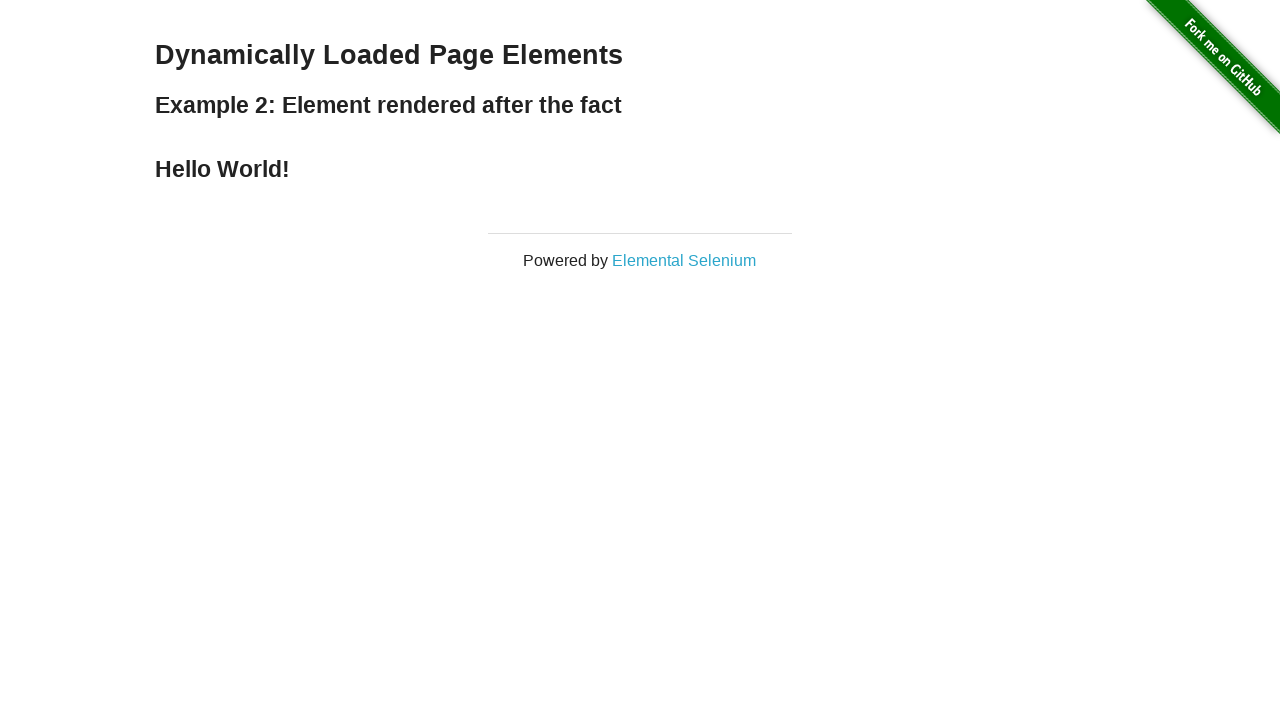

Clicked the finish element to complete the test at (640, 169) on xpath=//div[@id='finish']
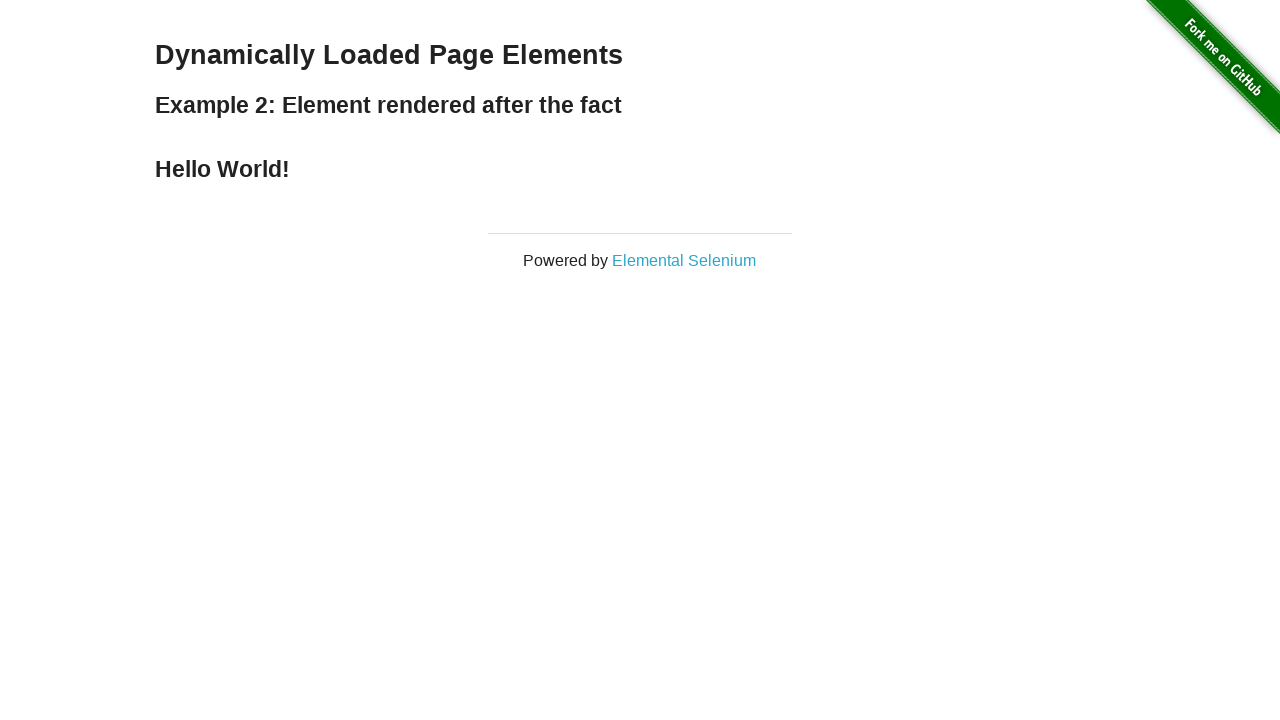

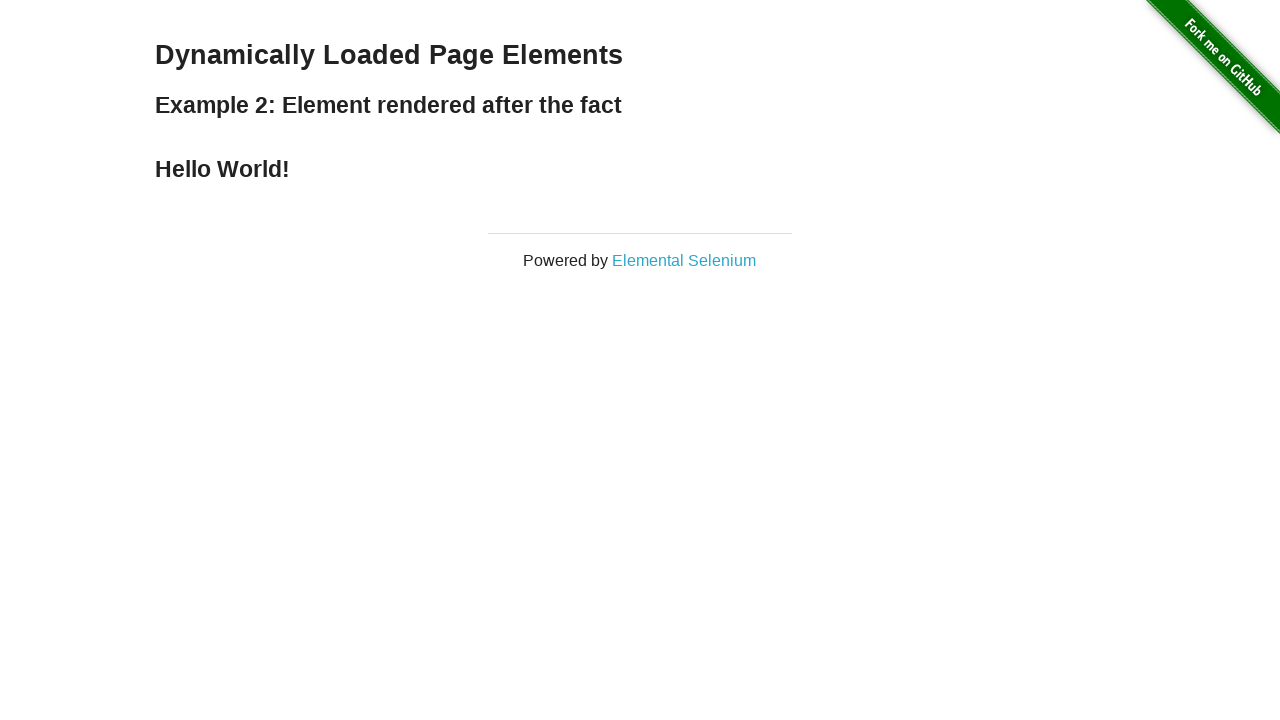